Tests file download functionality by clicking on a download link and verifying the file is downloaded successfully

Starting URL: https://testcenter.techproeducation.com/index.php?page=file-download

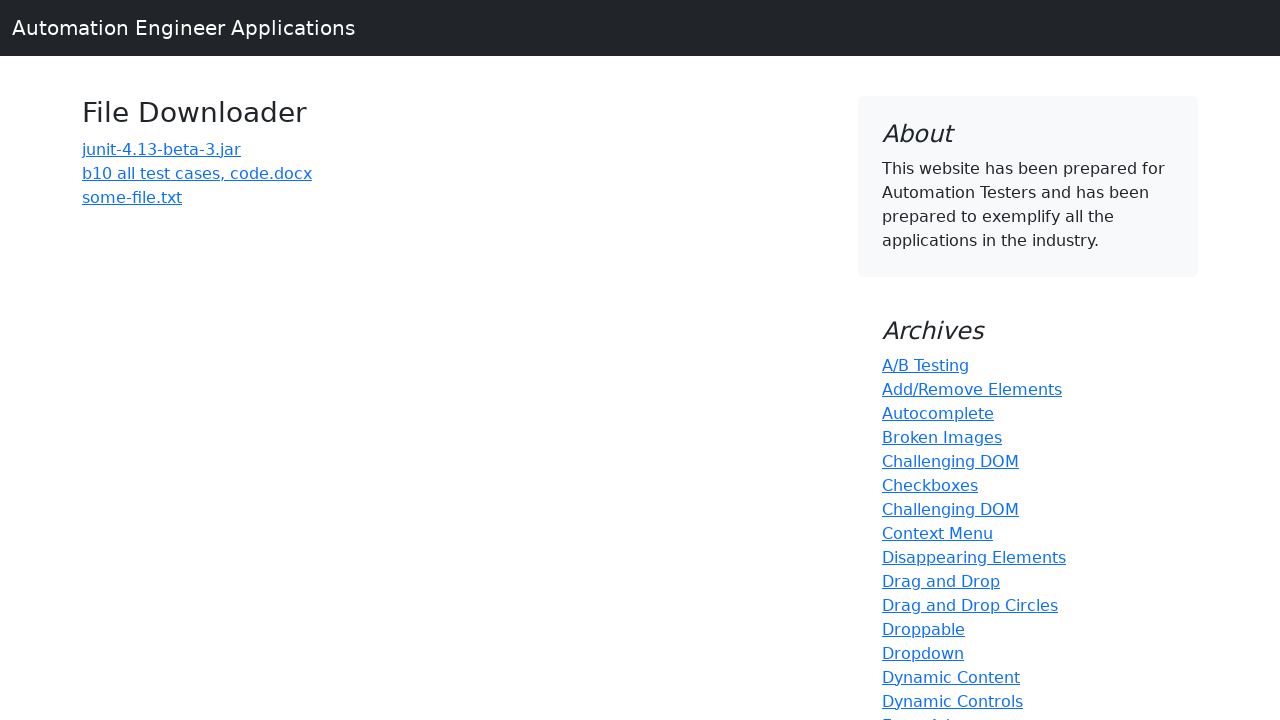

Clicked on 'b10 all test cases' download link at (197, 173) on a:has-text('b10 all test cases')
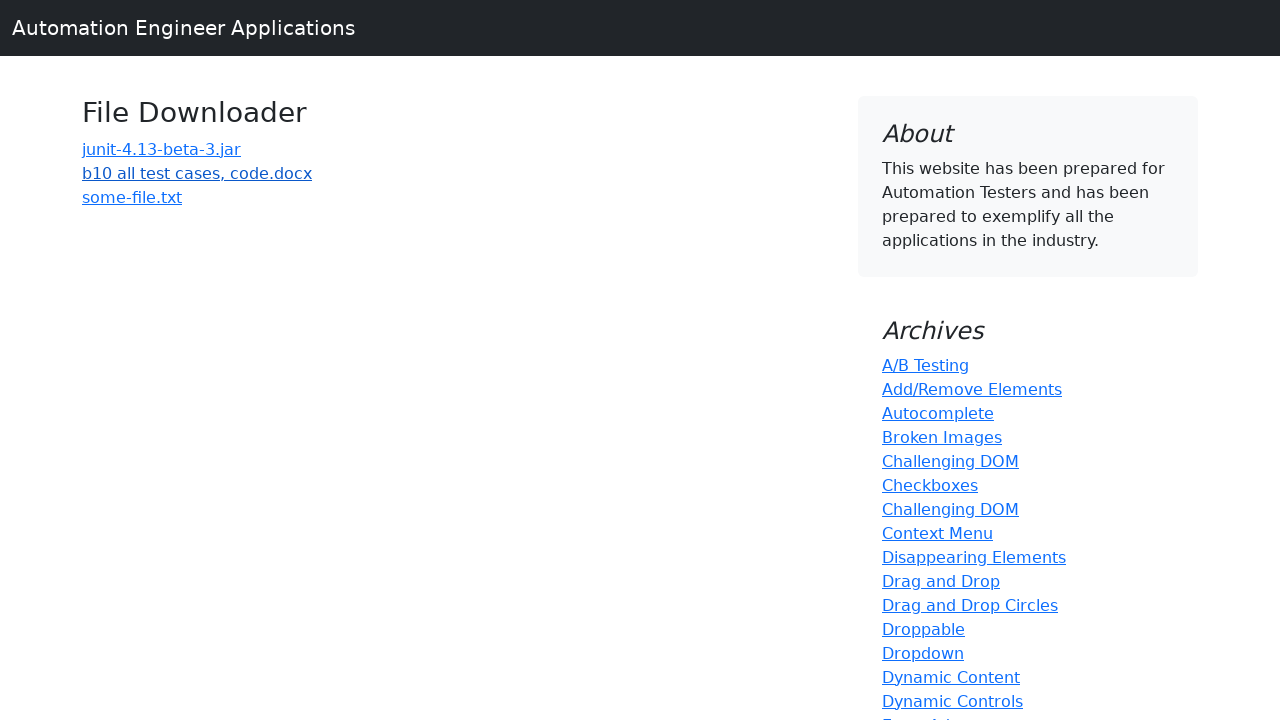

File download started and download event captured at (197, 173) on a:has-text('b10 all test cases')
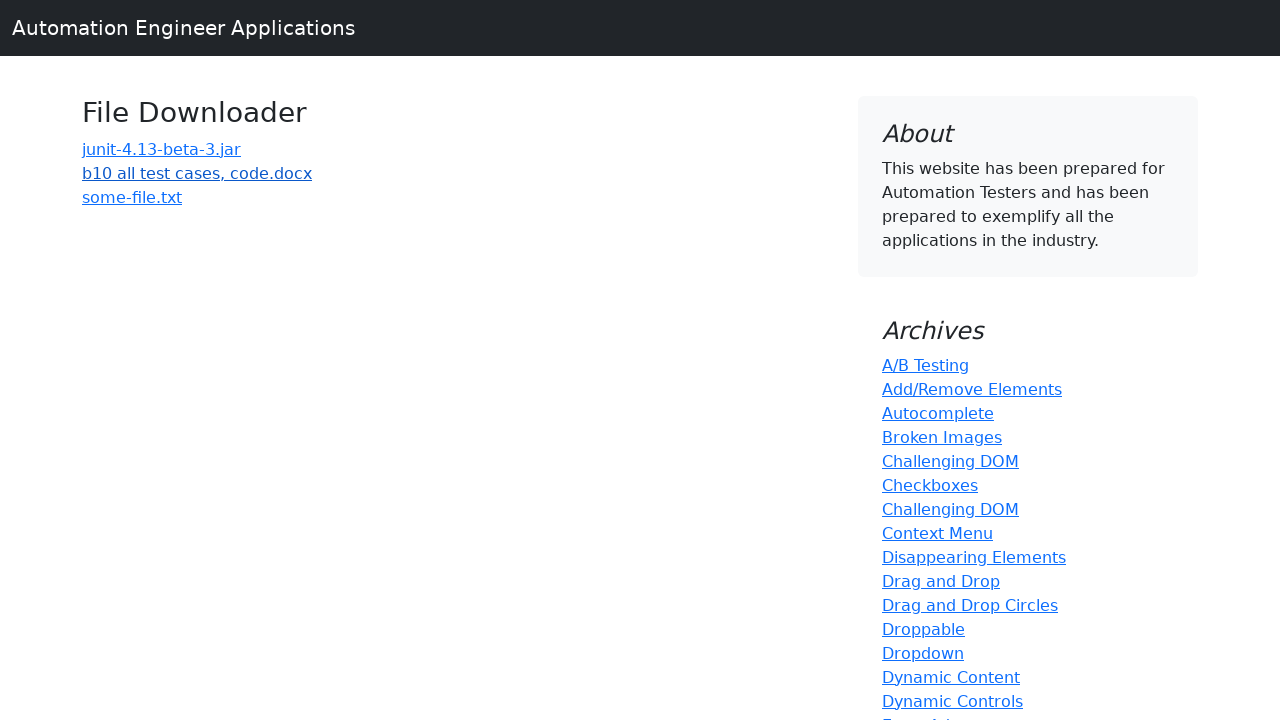

Retrieved download object from download event
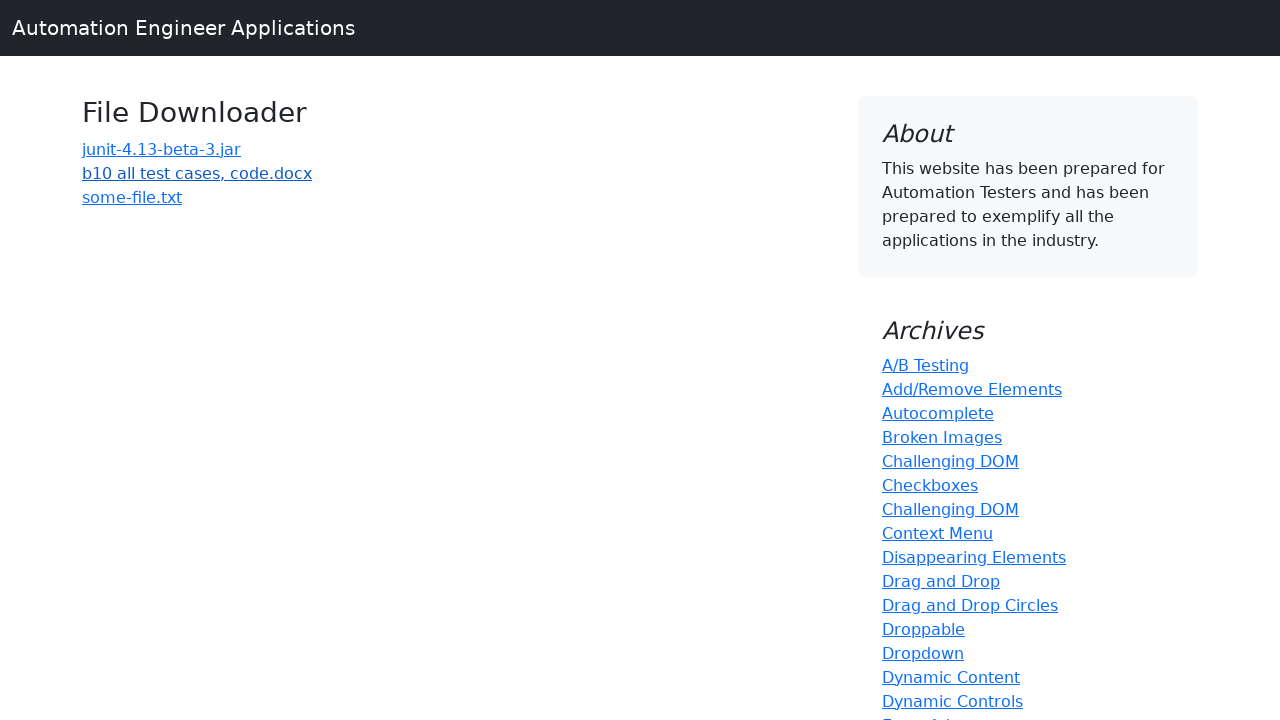

Verified that download has a suggested filename
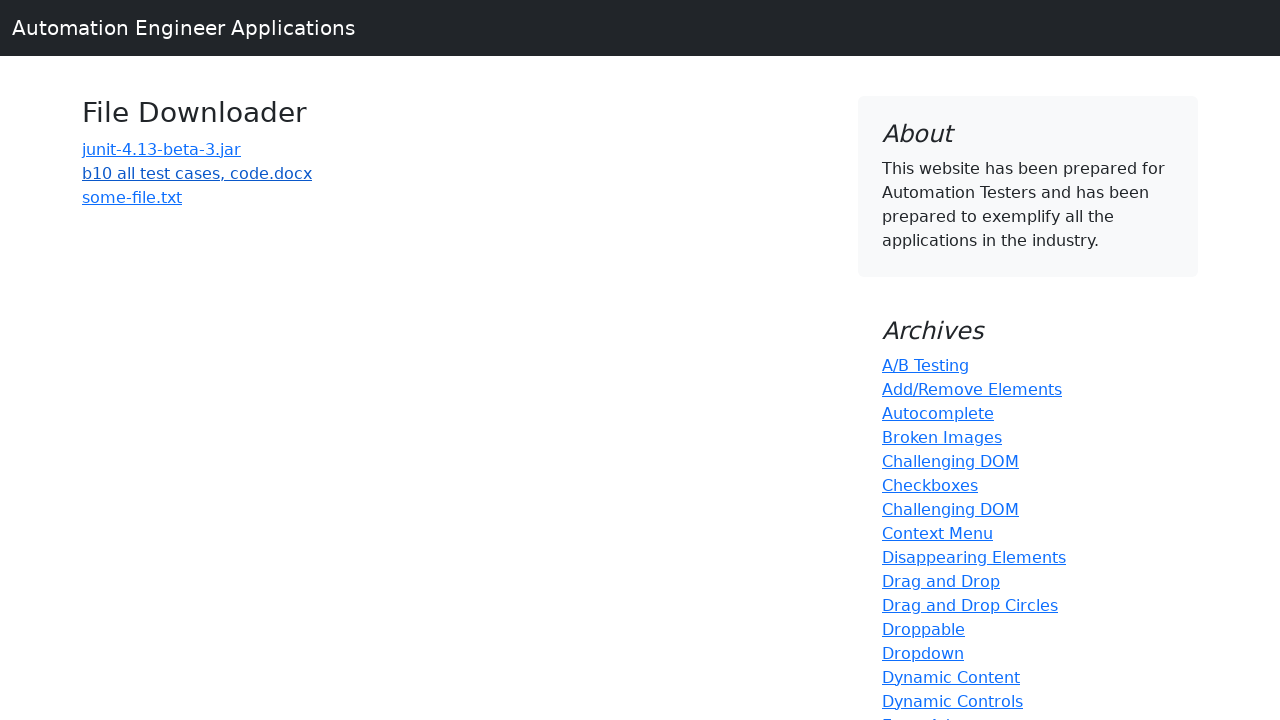

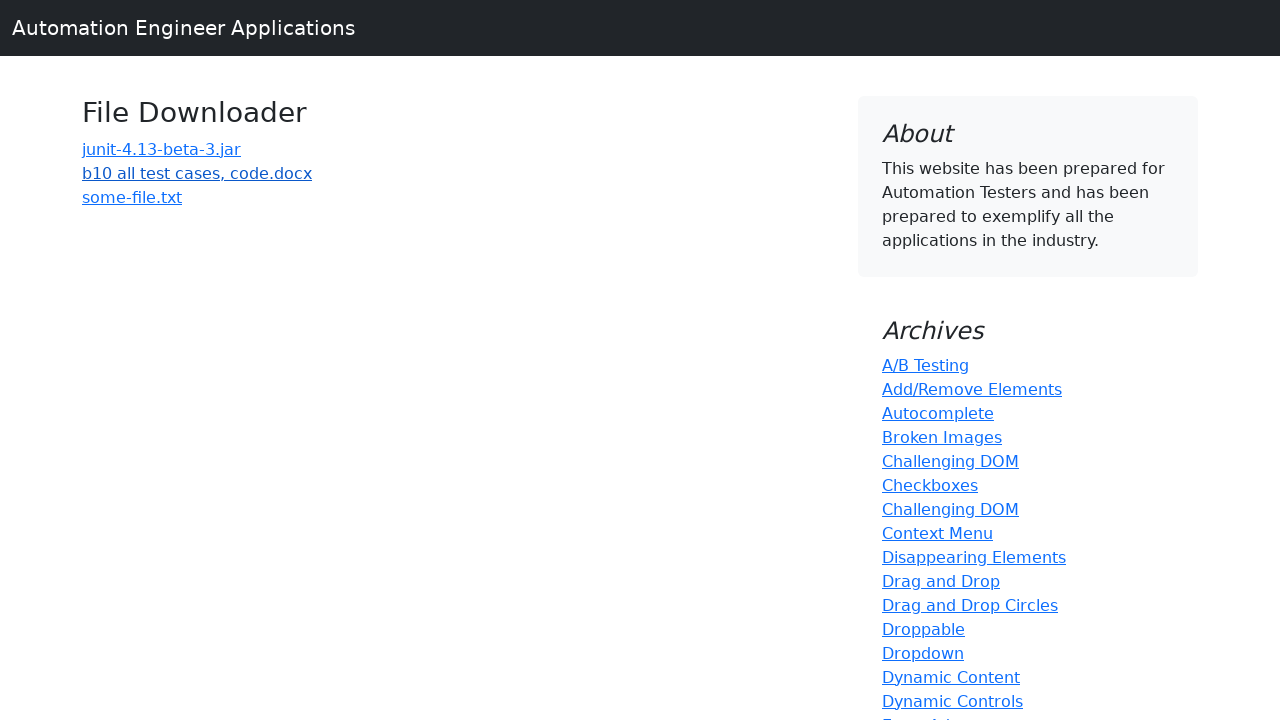